Tests drag and drop functionality within an iframe on jQueryUI demo page by dragging a source element to a target drop zone, then navigates to the Datepicker page.

Starting URL: https://jqueryui.com/droppable/

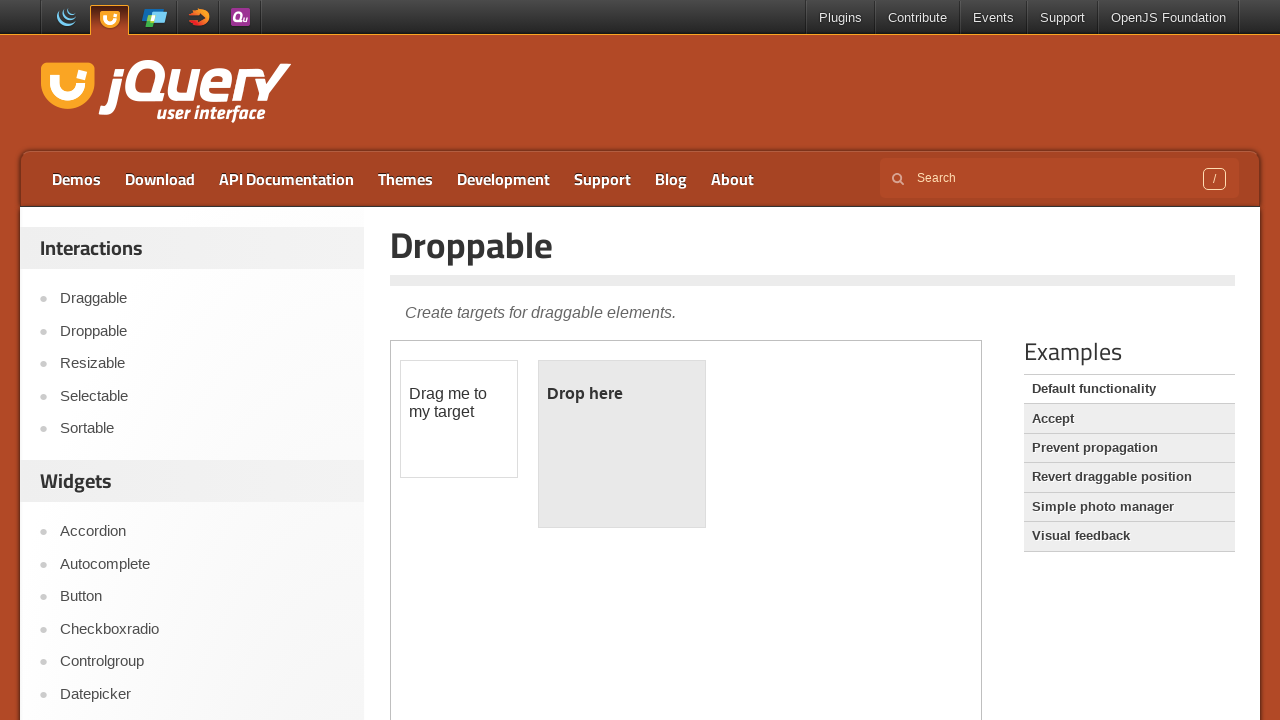

Waited for iframe to load on droppable page
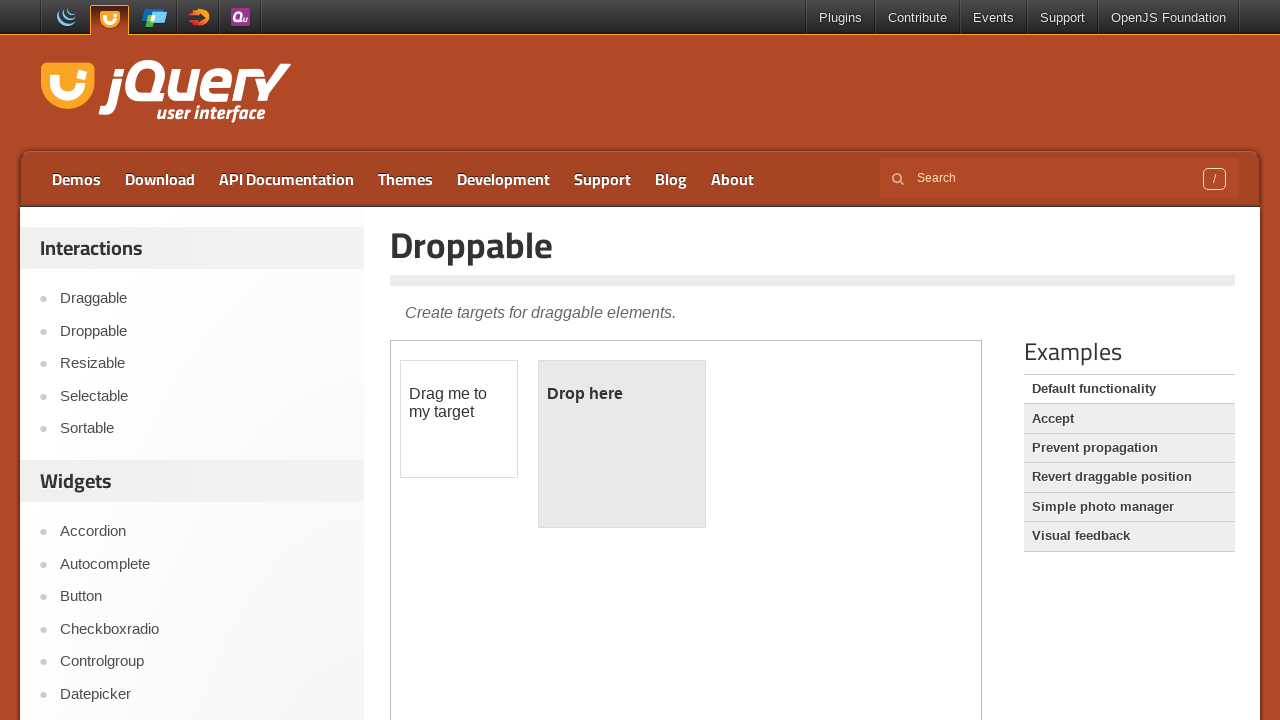

Located the iframe containing drag and drop demo
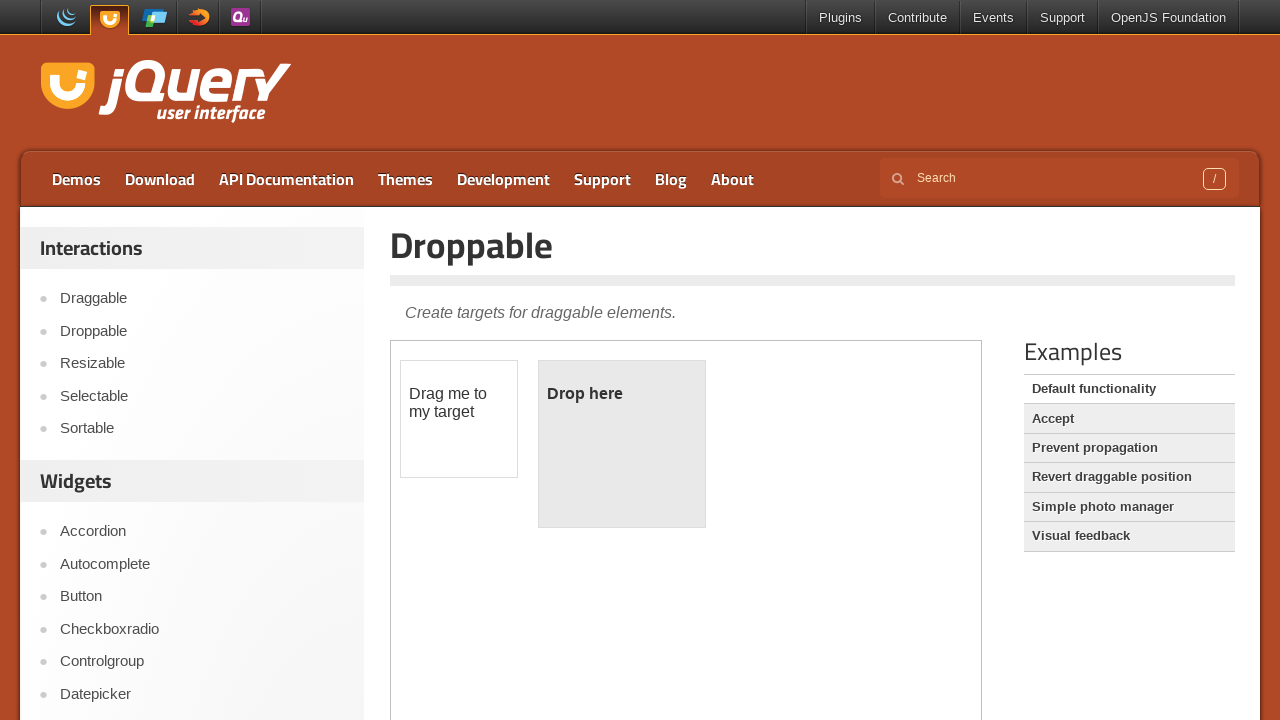

Draggable element (#draggable) is visible in iframe
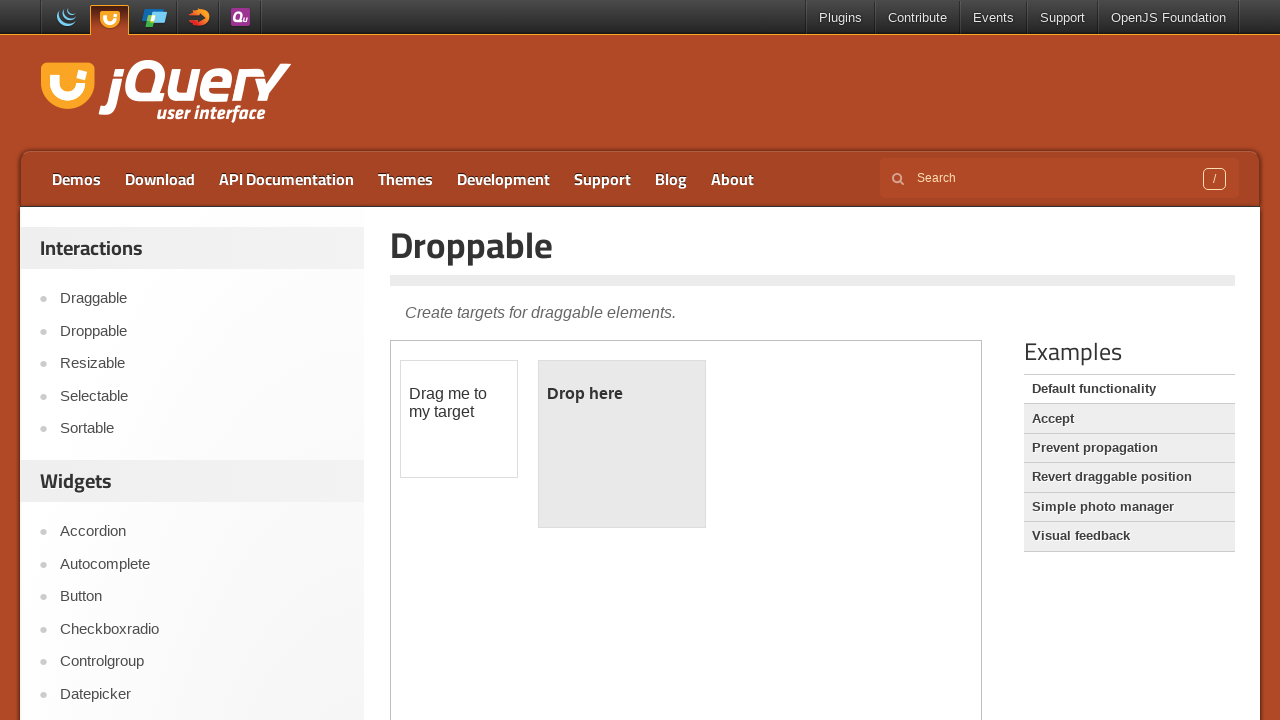

Droppable element (#droppable) is visible in iframe
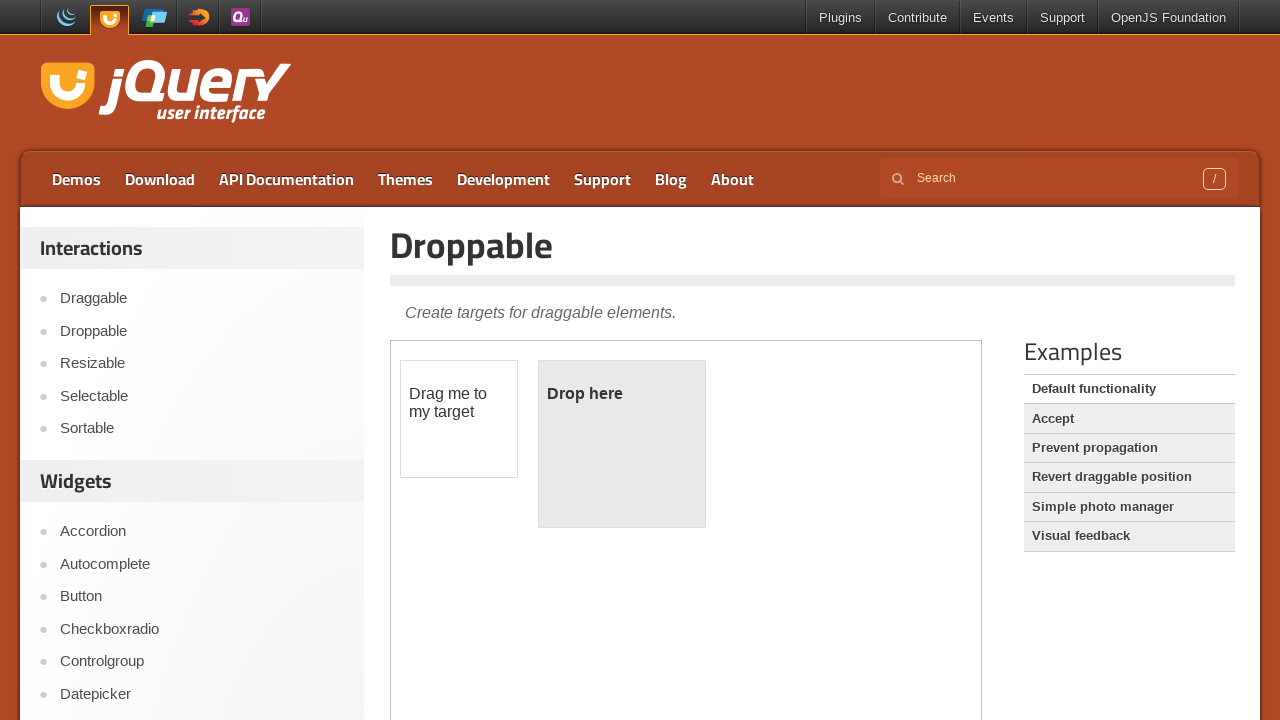

Dragged draggable element to droppable drop zone at (622, 444)
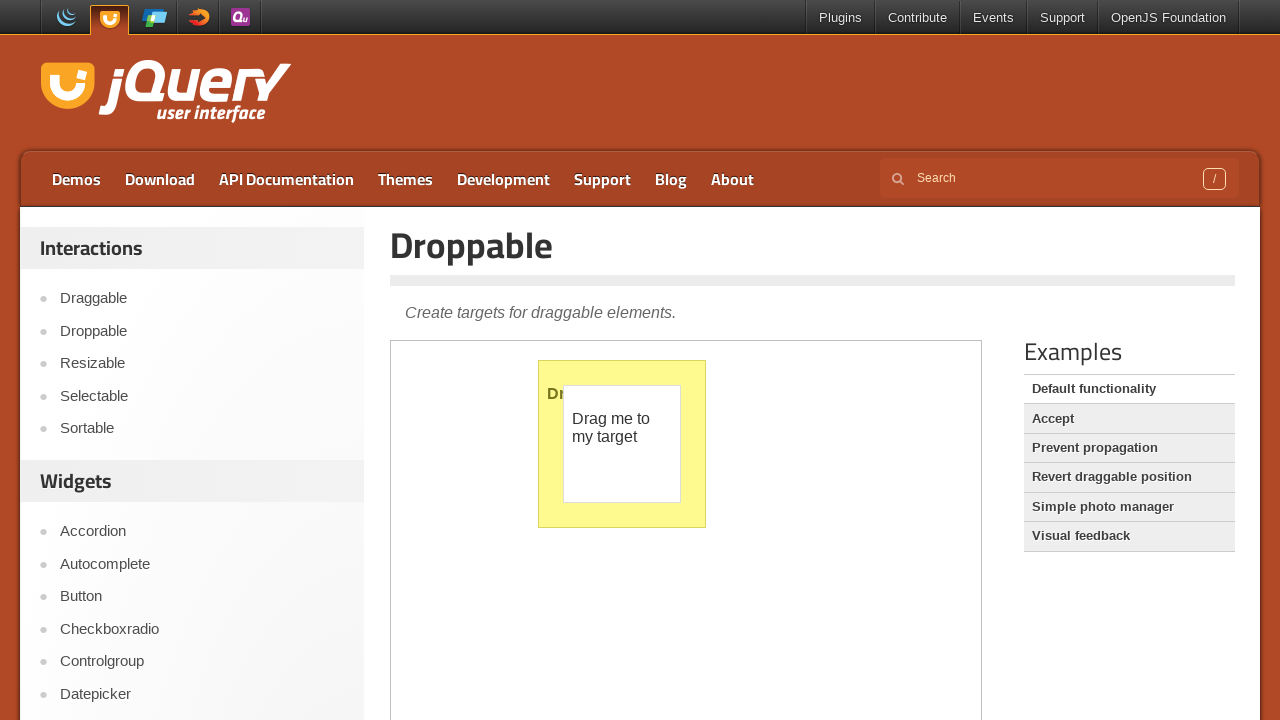

Clicked on Datepicker navigation link at (202, 694) on a:has-text('Datepicker')
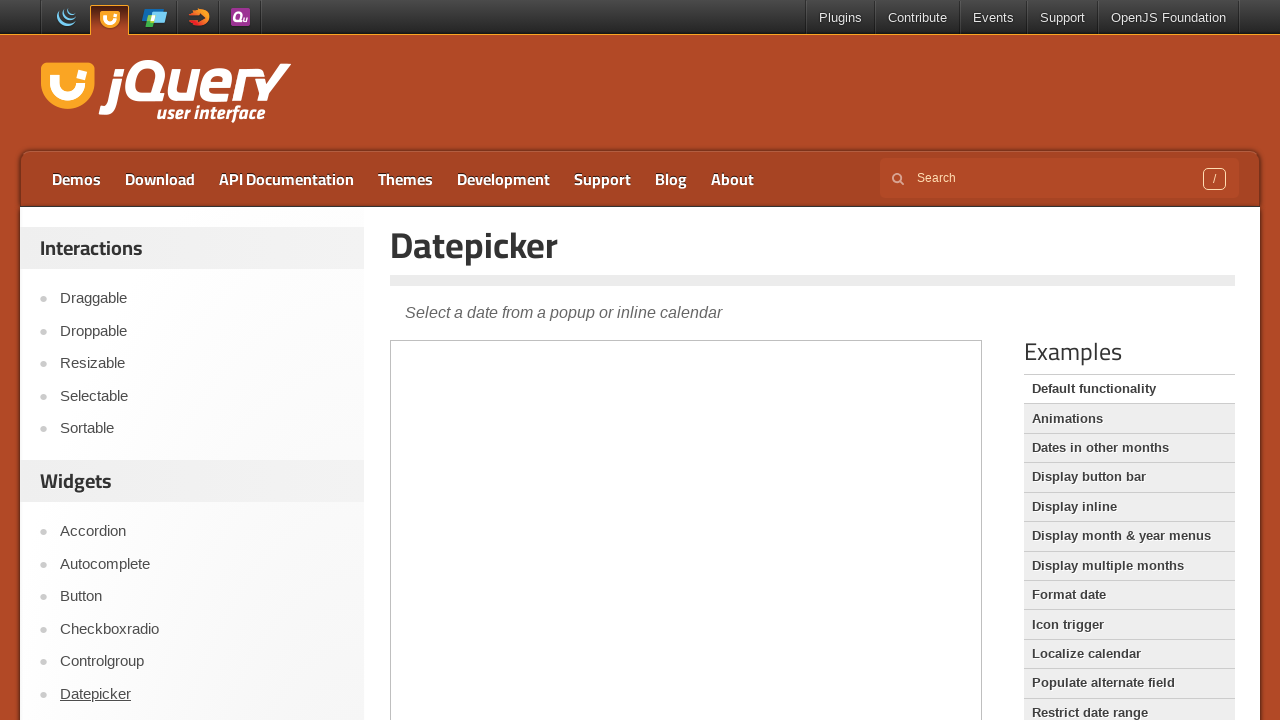

Datepicker page loaded with iframe
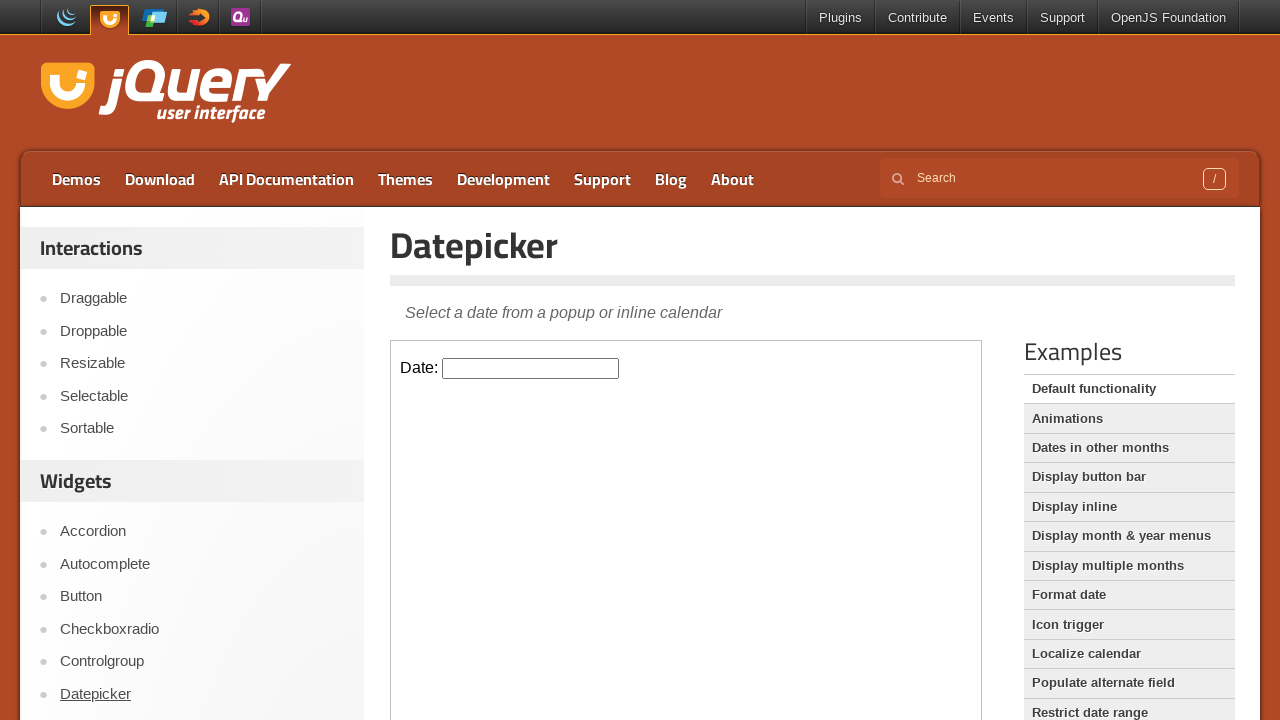

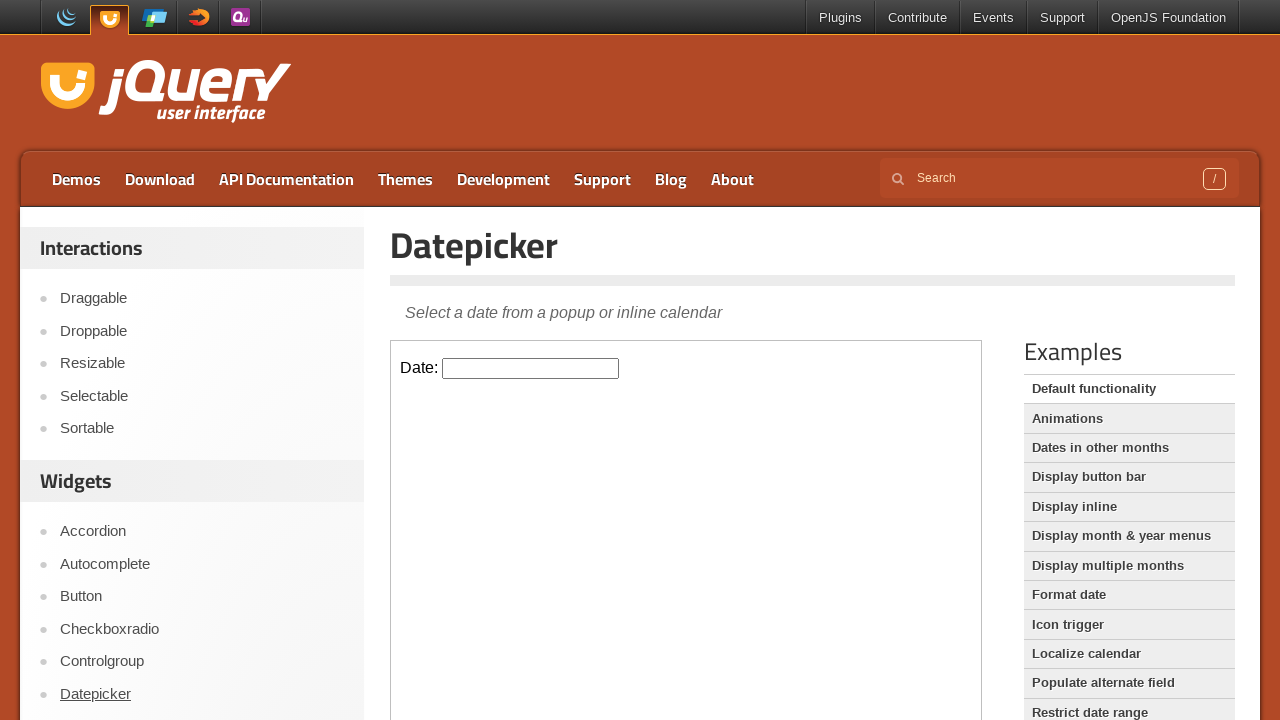